Adds items to cart and verifies that the subtotal for each item is correctly calculated based on quantity and unit price

Starting URL: http://jupiter.cloud.planittesting.com

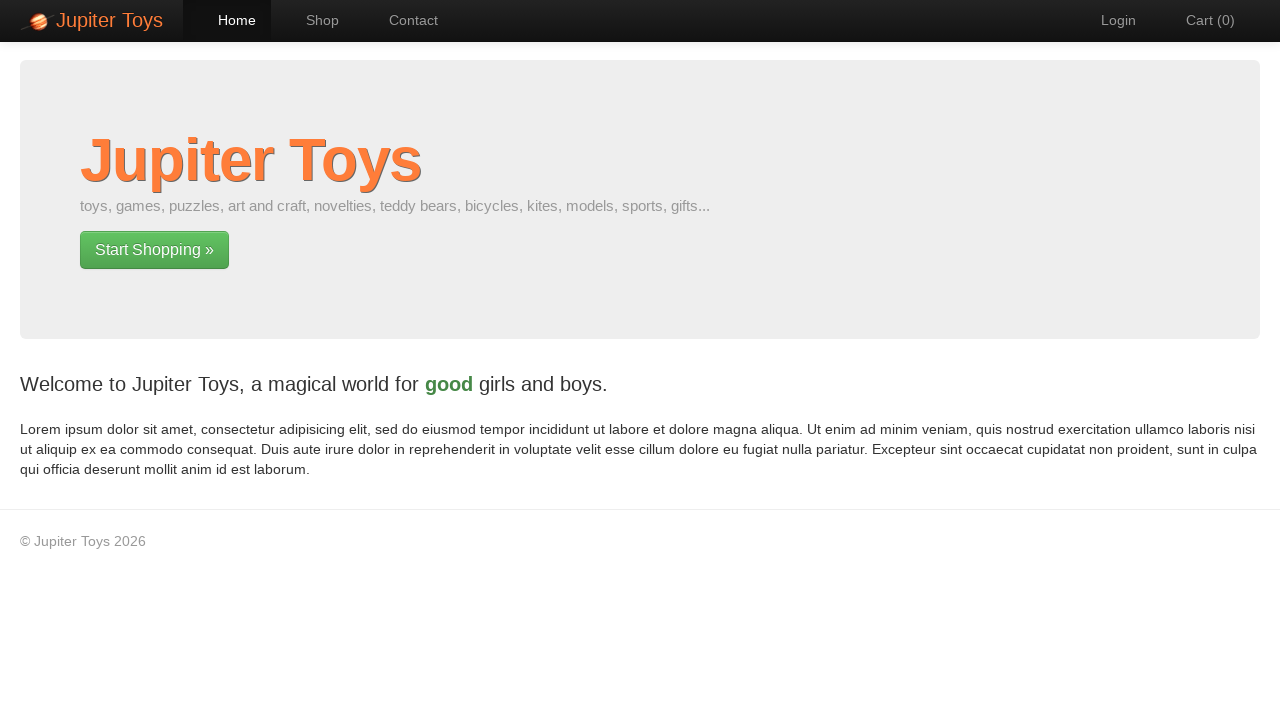

Clicked link to navigate to shop page at (312, 20) on a[href='#/shop']
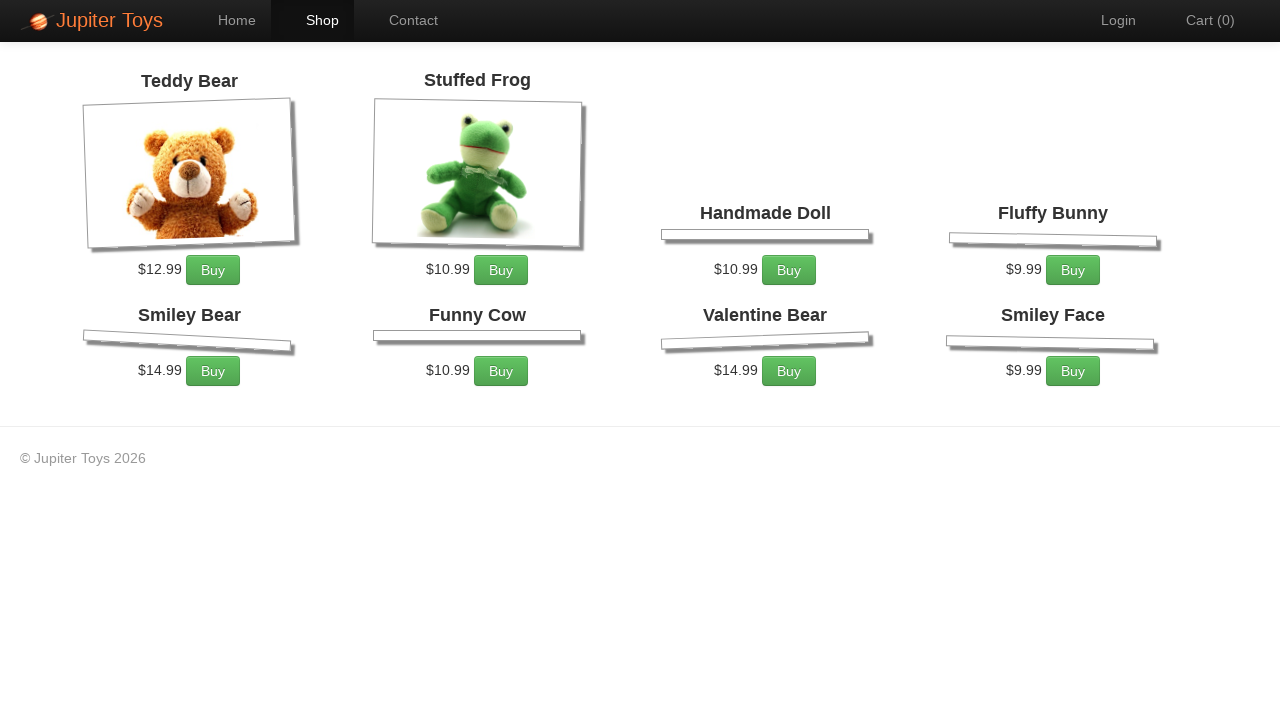

Shop page loaded with products displayed
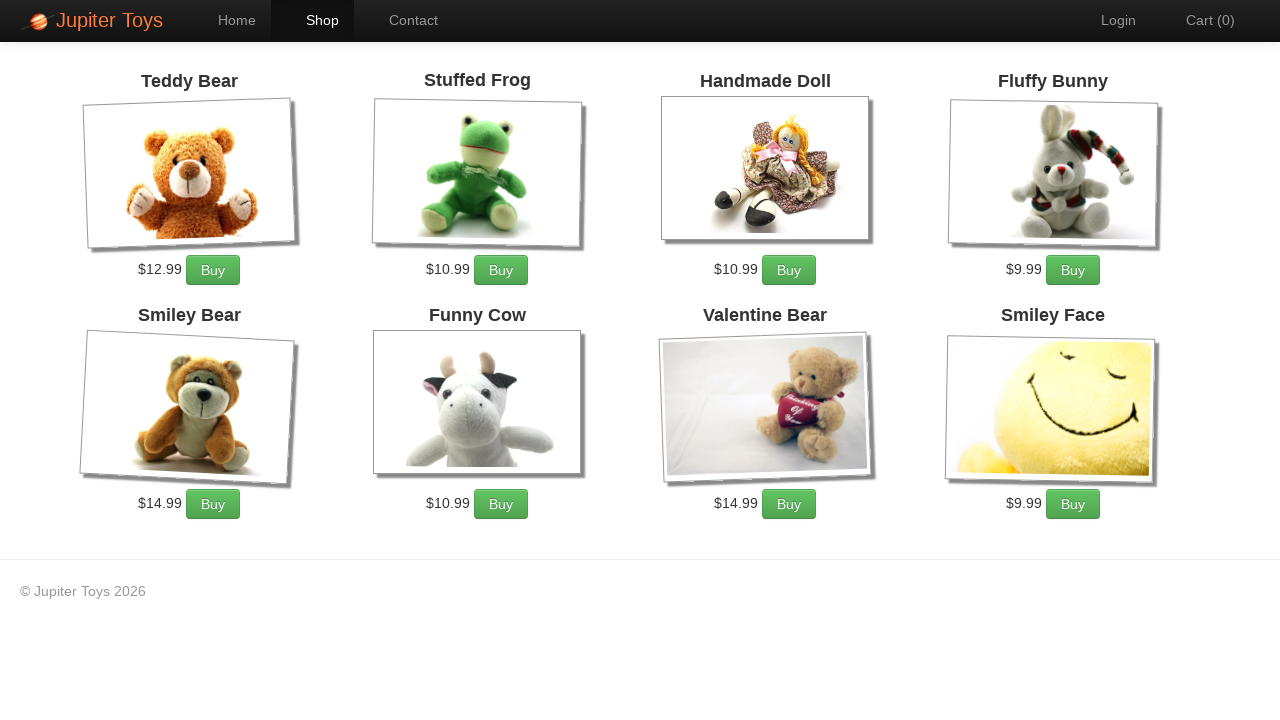

Added Valentine Bear to cart (1 of 2) at (789, 504) on li:has-text('Valentine Bear') a.btn
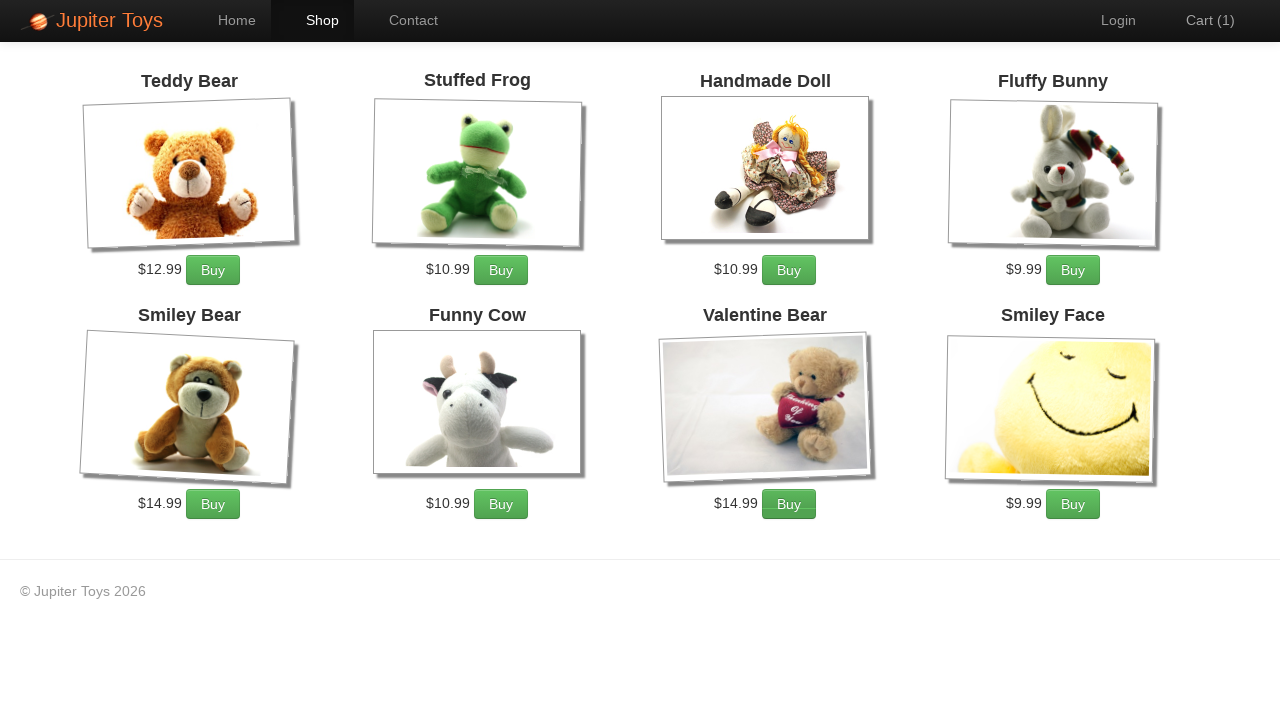

Added Valentine Bear to cart (1 of 2) at (789, 504) on li:has-text('Valentine Bear') a.btn
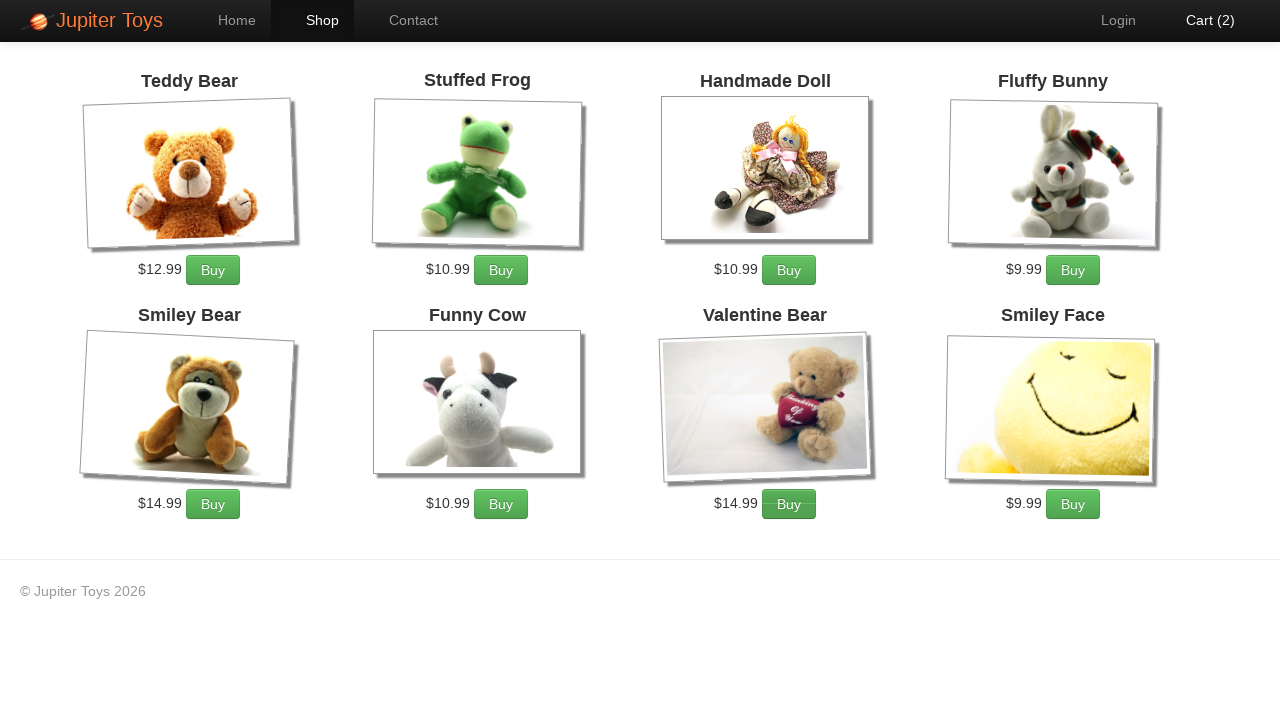

Added Fluffy Bunny to cart at (1073, 270) on li:has-text('Fluffy Bunny') a.btn
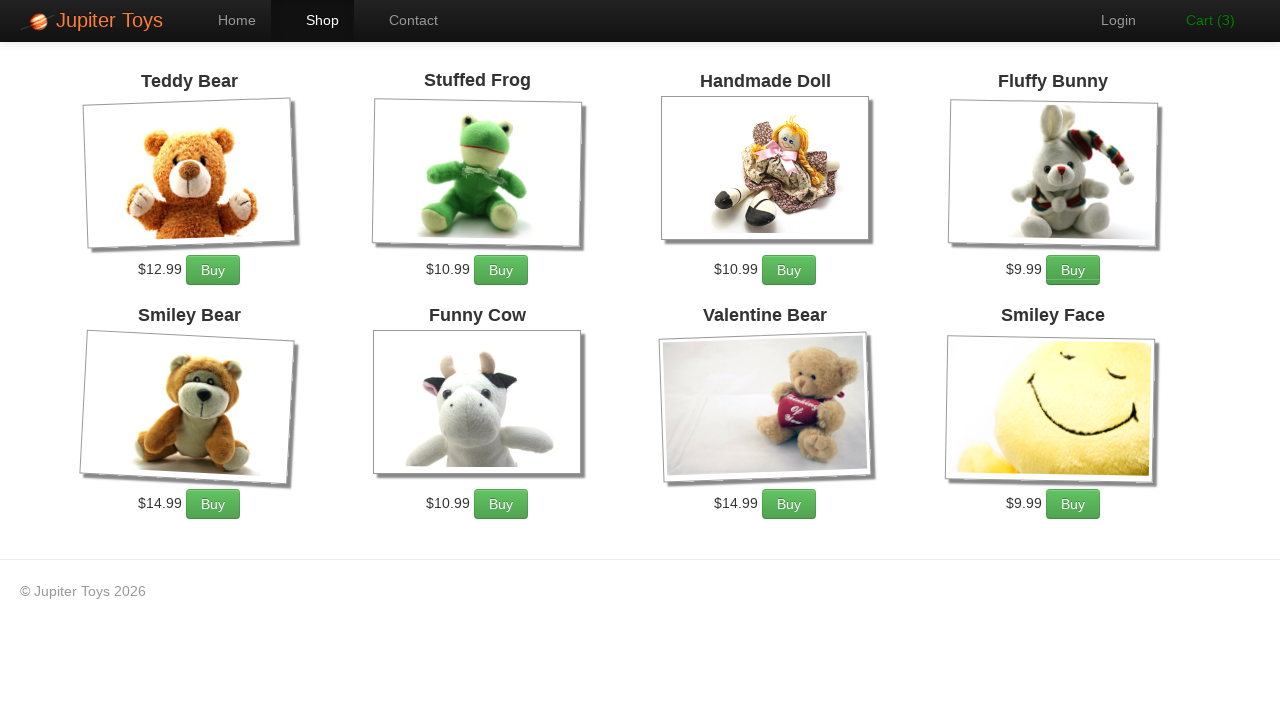

Added Fluffy Bunny to cart at (1073, 270) on li:has-text('Fluffy Bunny') a.btn
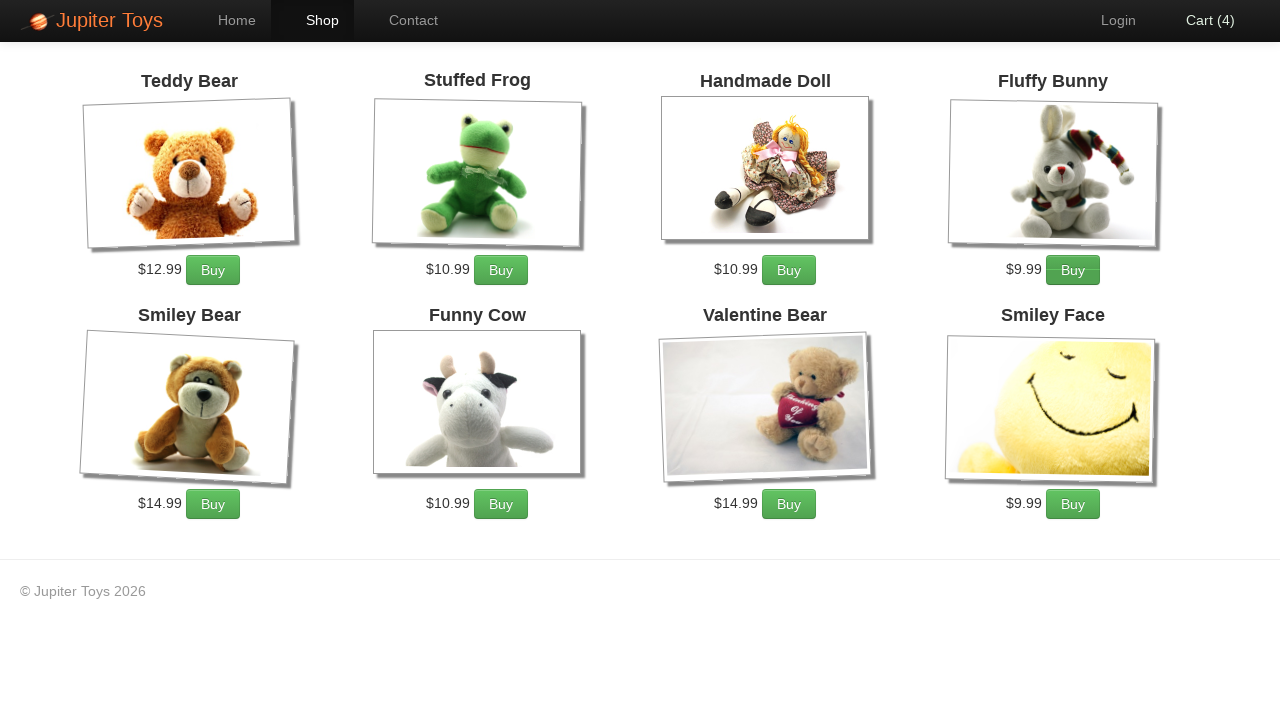

Added Fluffy Bunny to cart at (1073, 270) on li:has-text('Fluffy Bunny') a.btn
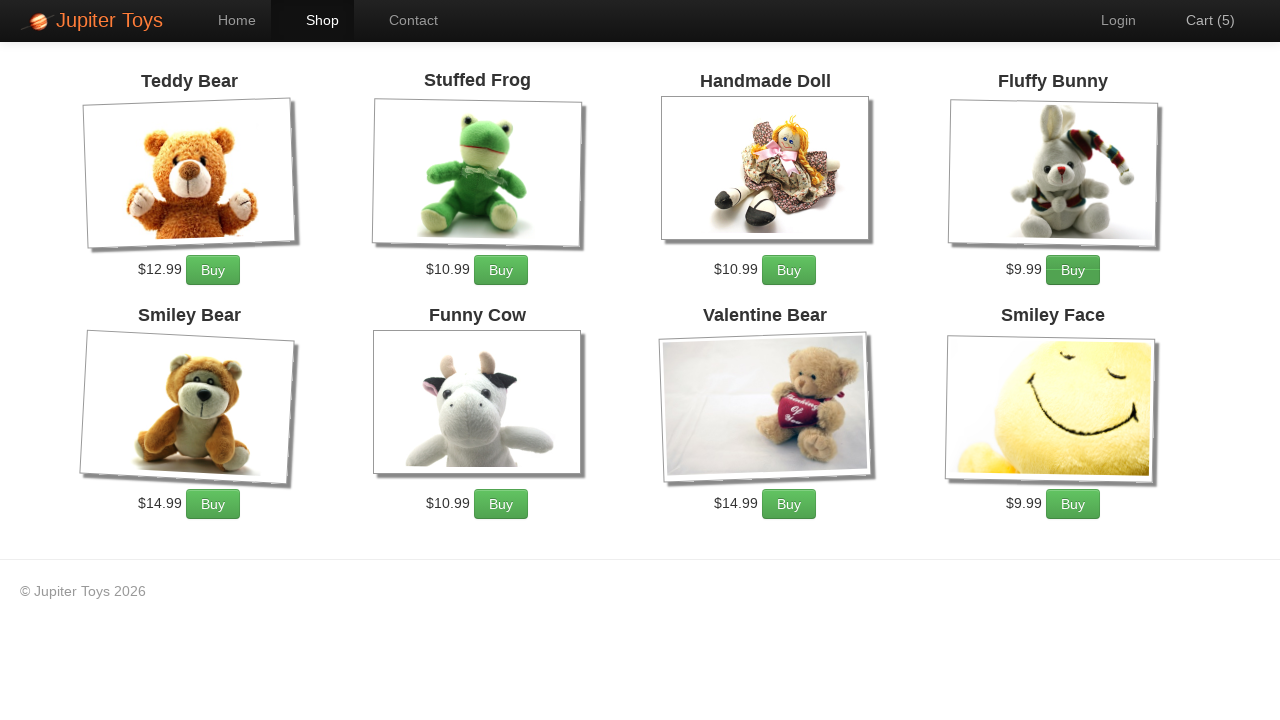

Added Fluffy Bunny to cart at (1073, 270) on li:has-text('Fluffy Bunny') a.btn
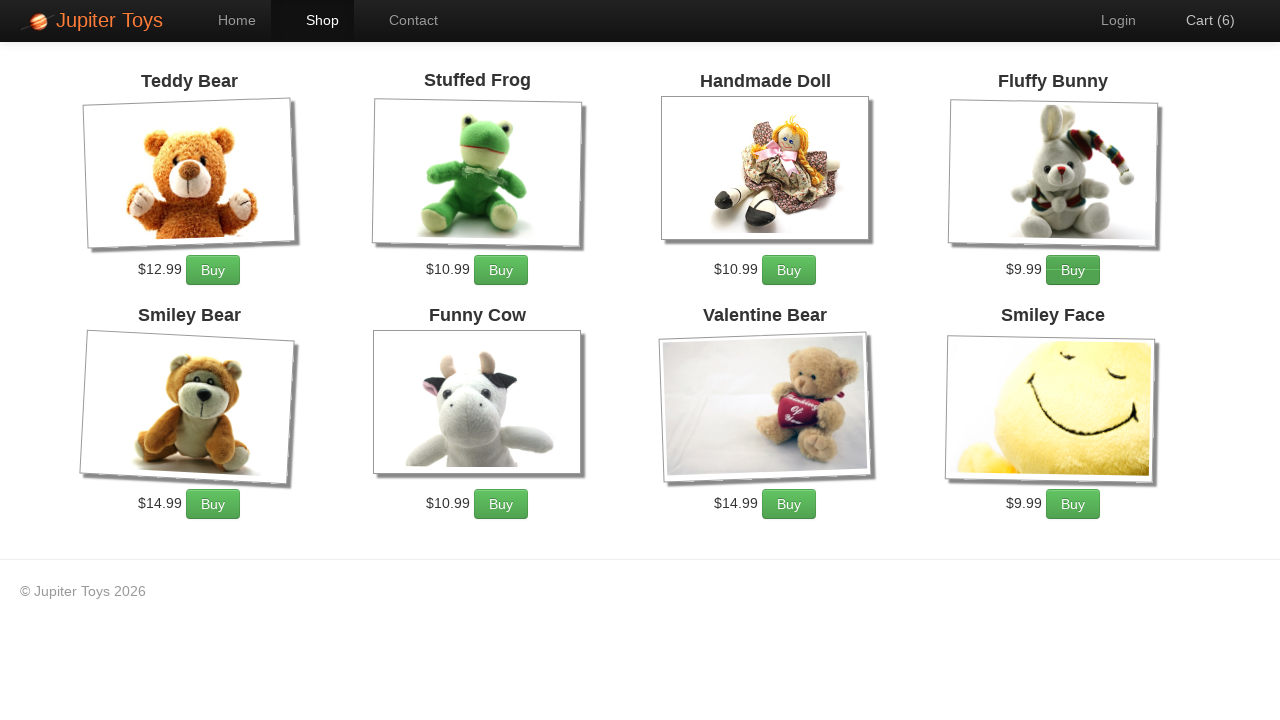

Added Fluffy Bunny to cart at (1073, 270) on li:has-text('Fluffy Bunny') a.btn
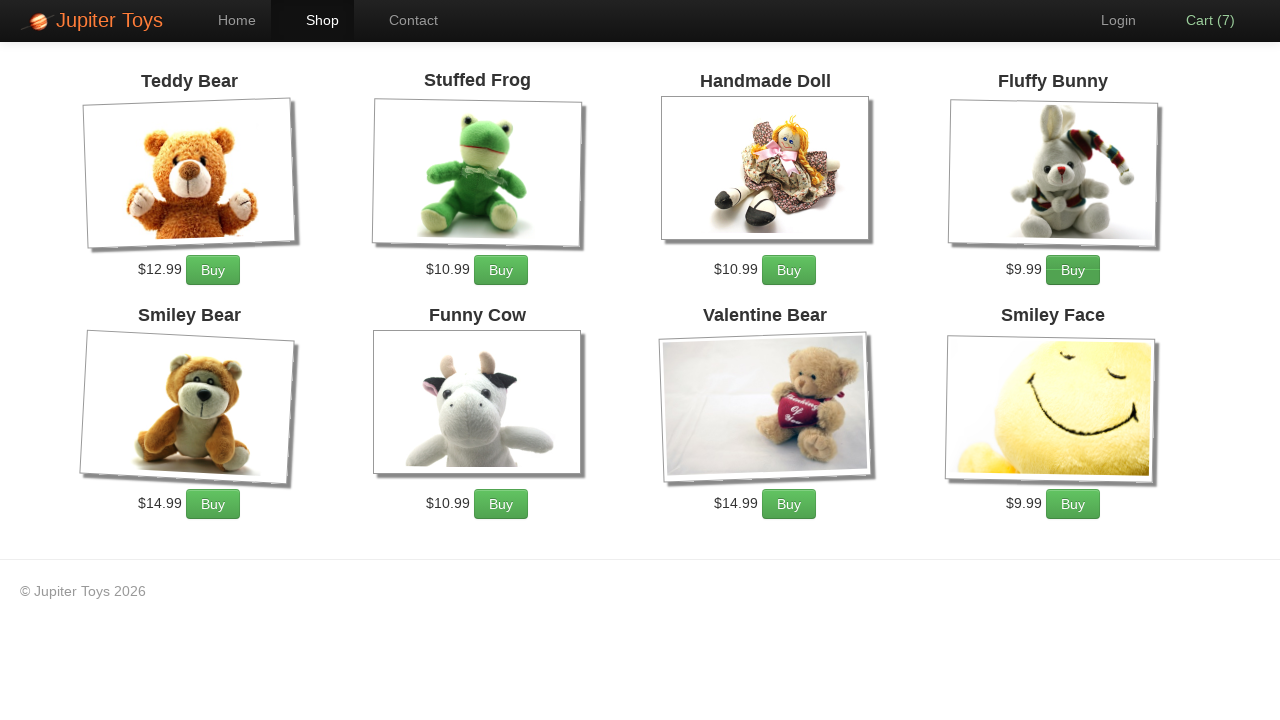

Added Stuffed Frog to cart at (501, 270) on li:has-text('Stuffed Frog') a.btn
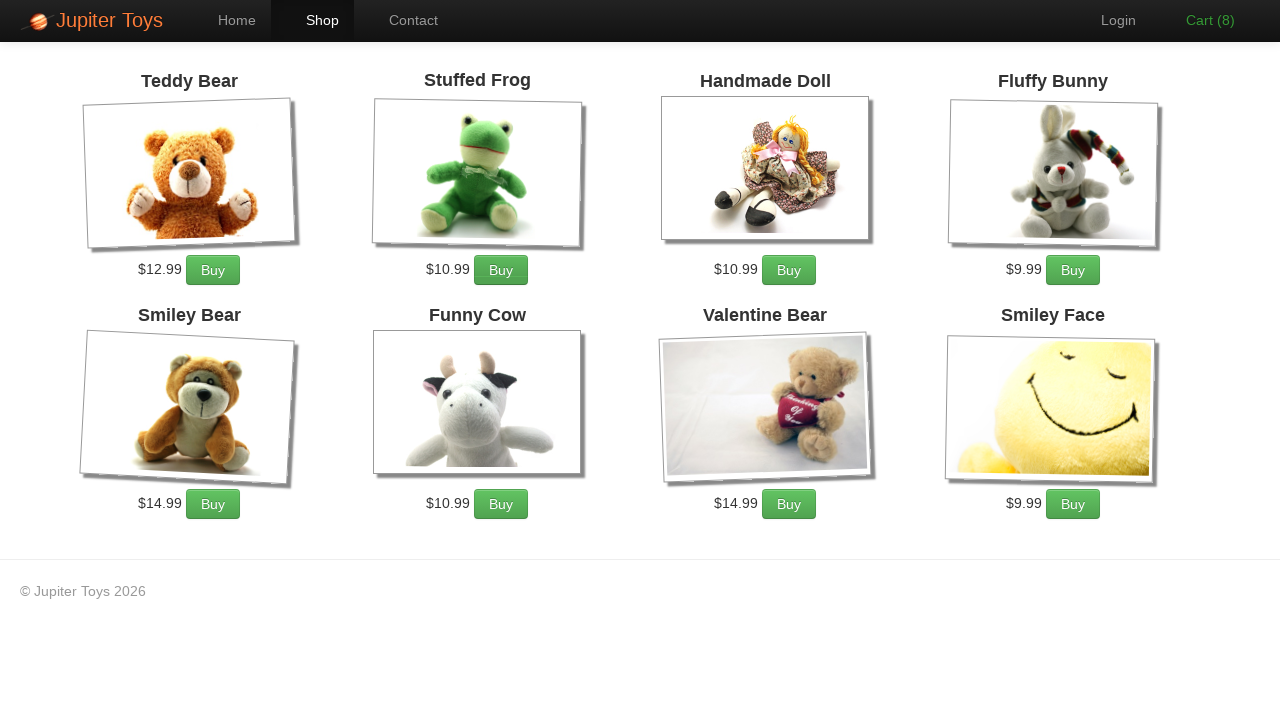

Added Stuffed Frog to cart at (501, 270) on li:has-text('Stuffed Frog') a.btn
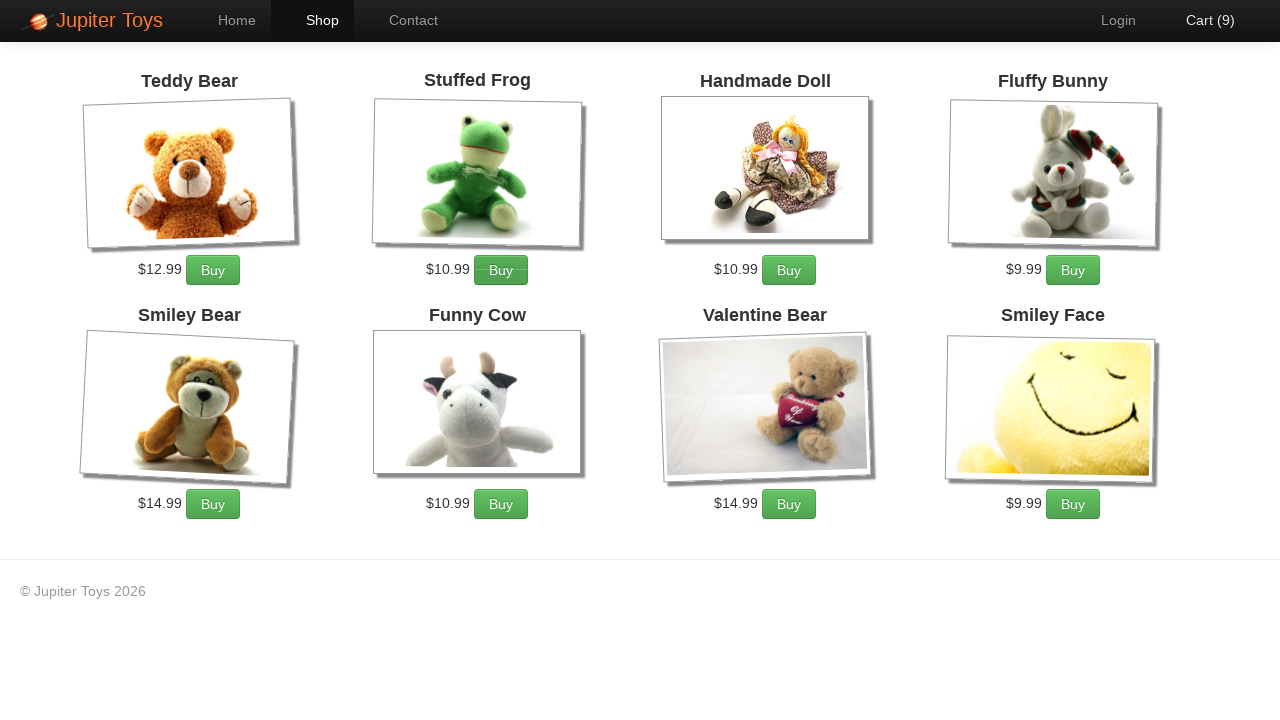

Clicked link to navigate to cart page at (1200, 20) on a[href='#/cart']
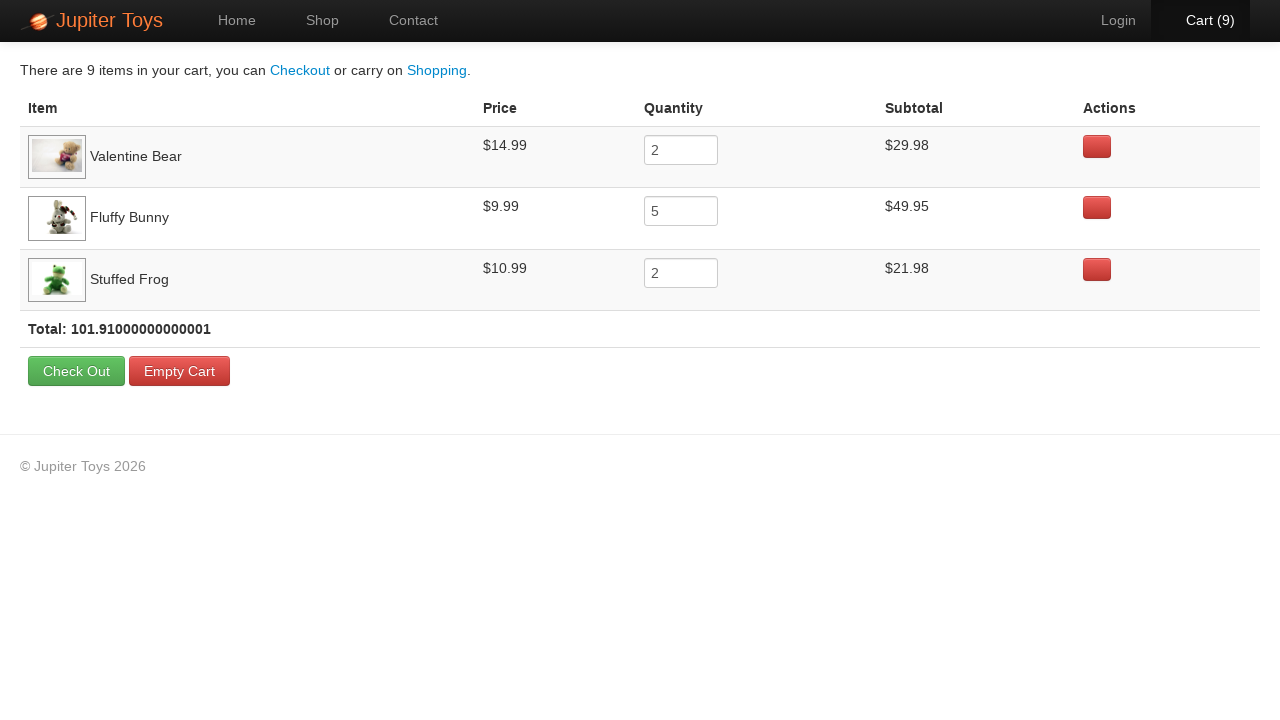

Cart table loaded with items
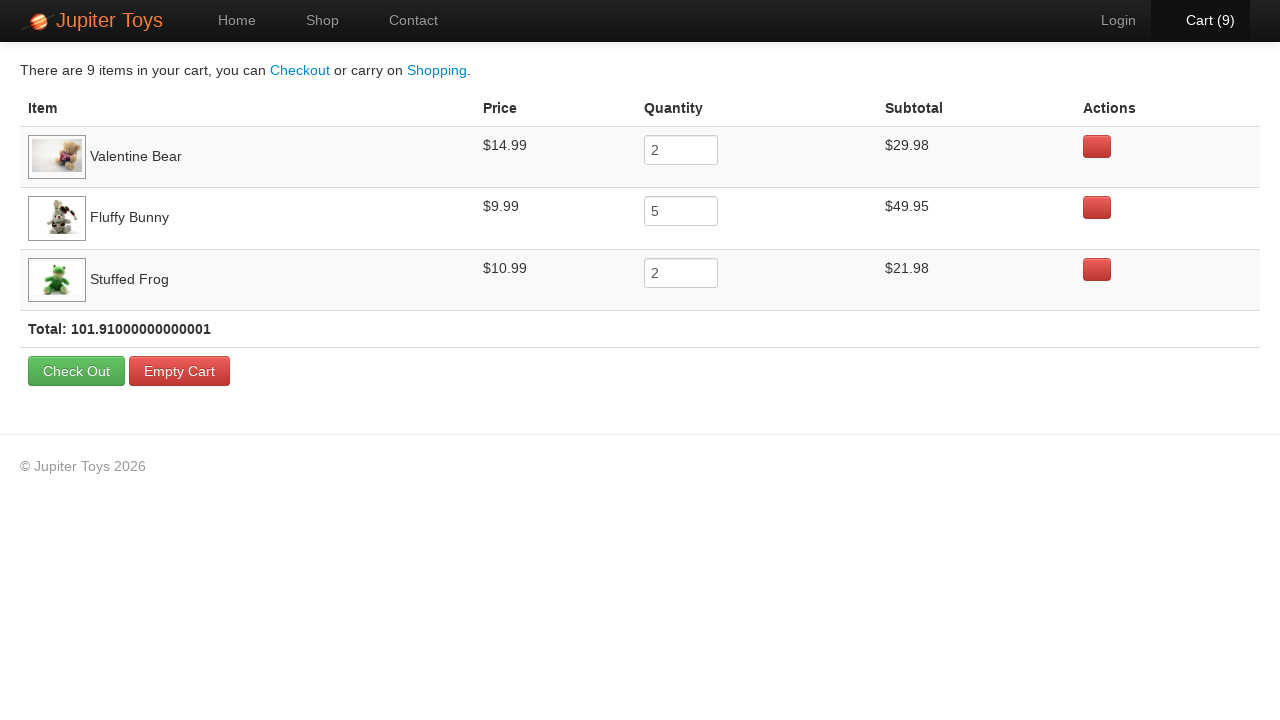

Verified Valentine Bear is present in cart
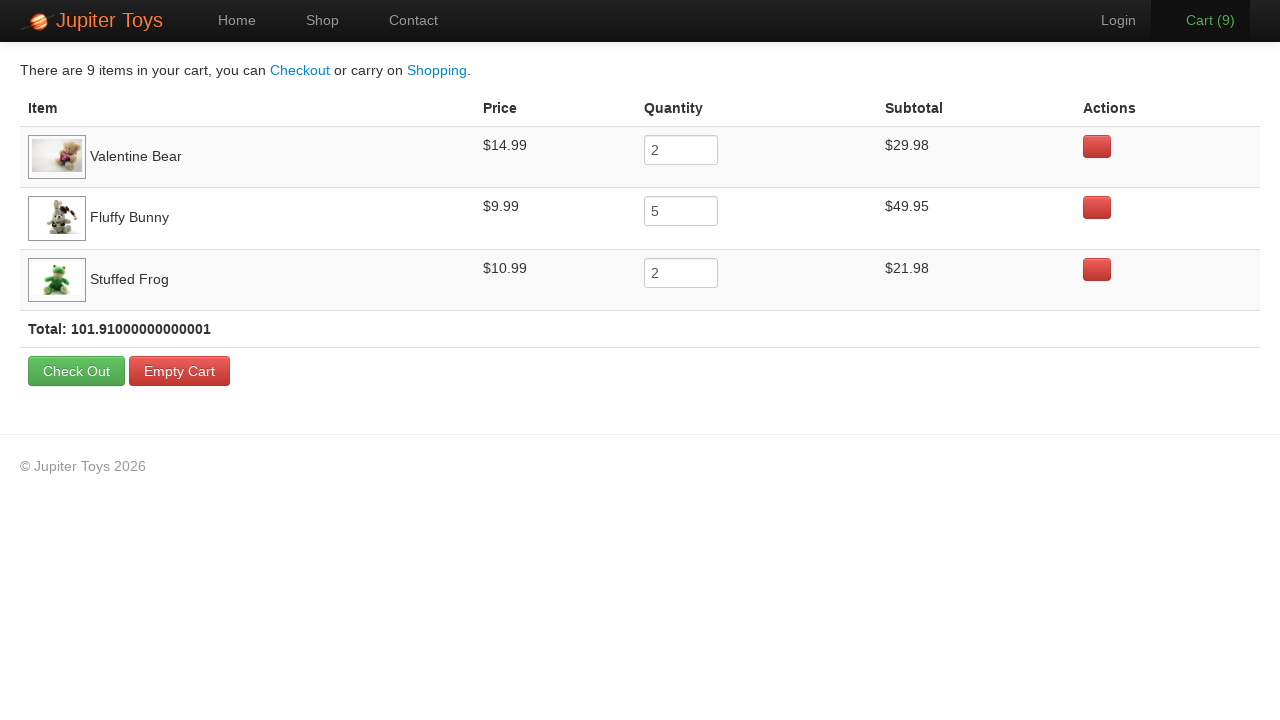

Verified Fluffy Bunny is present in cart
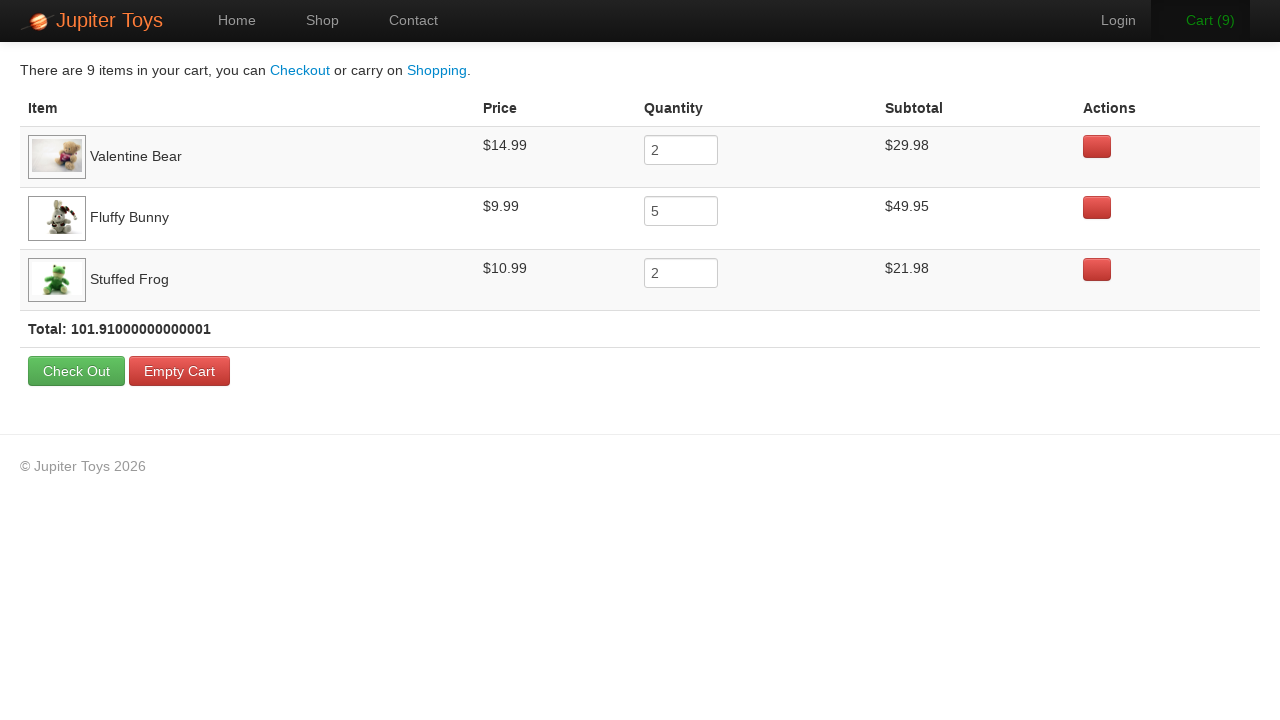

Verified Stuffed Frog is present in cart
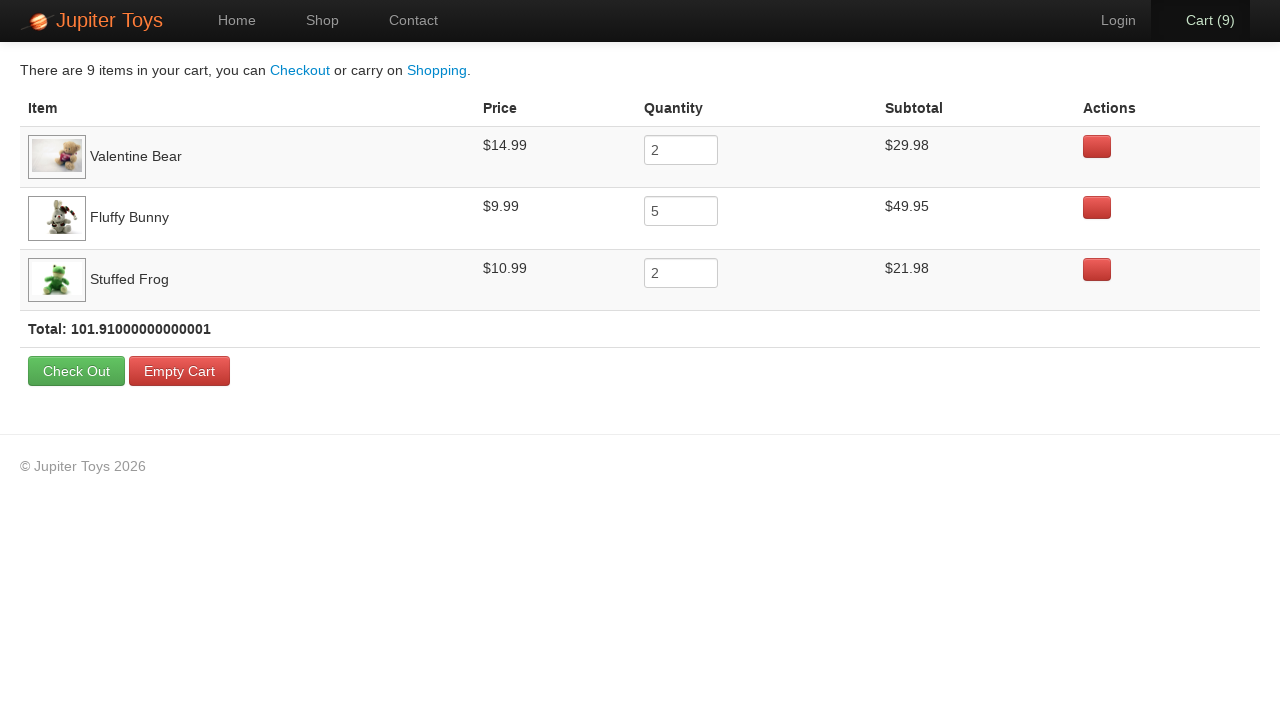

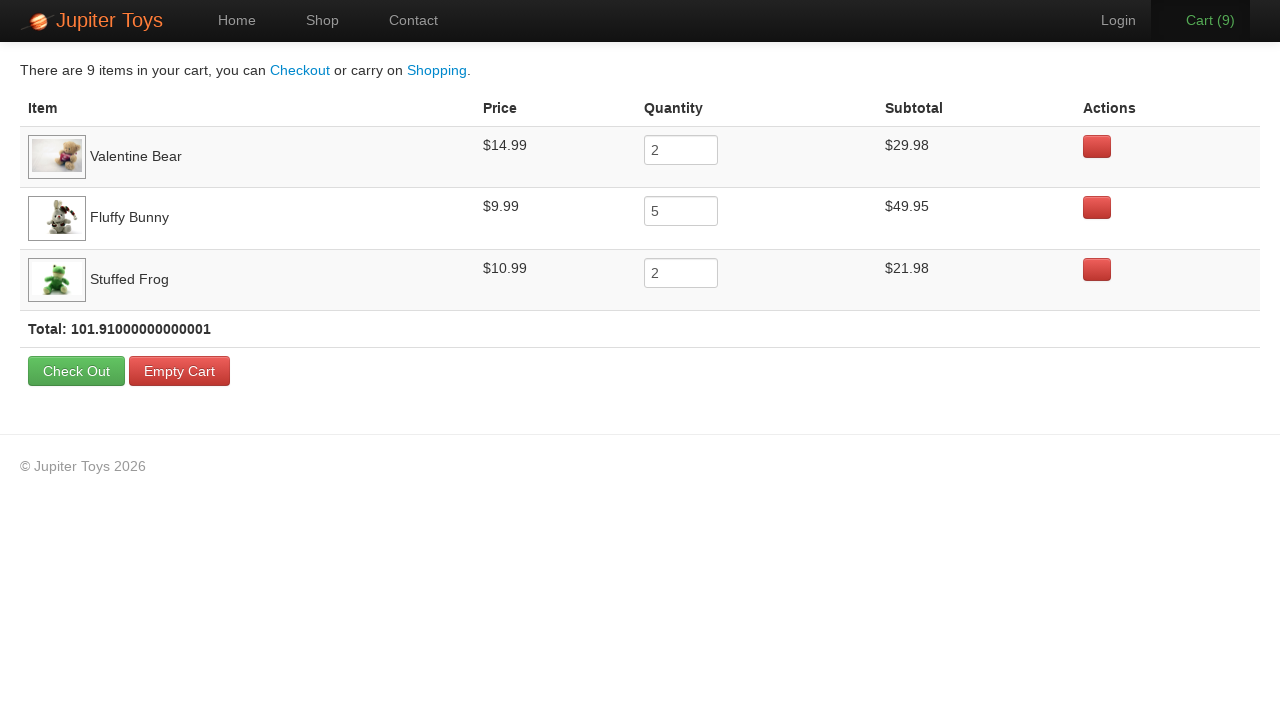